Right-clicks on an RPA training link and navigates through the context menu to open it in a new window

Starting URL: http://greenstech.in/selenium-course-content.html

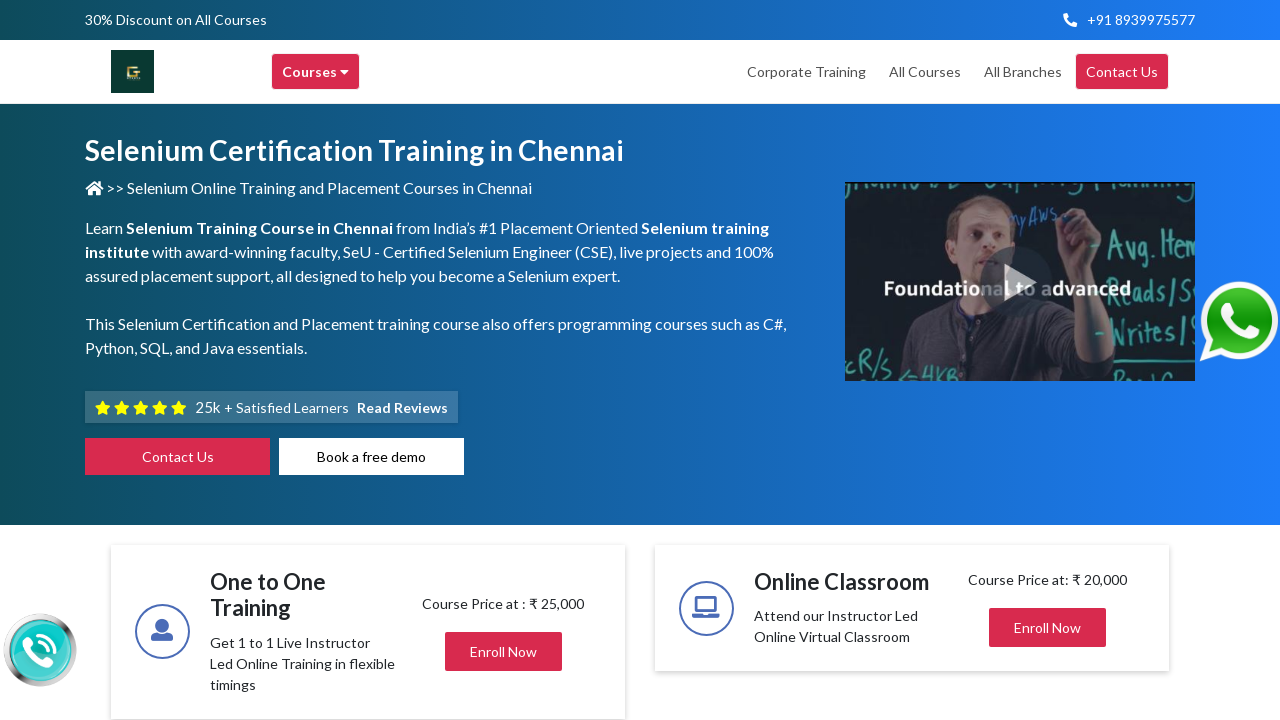

Located RPA Training link element
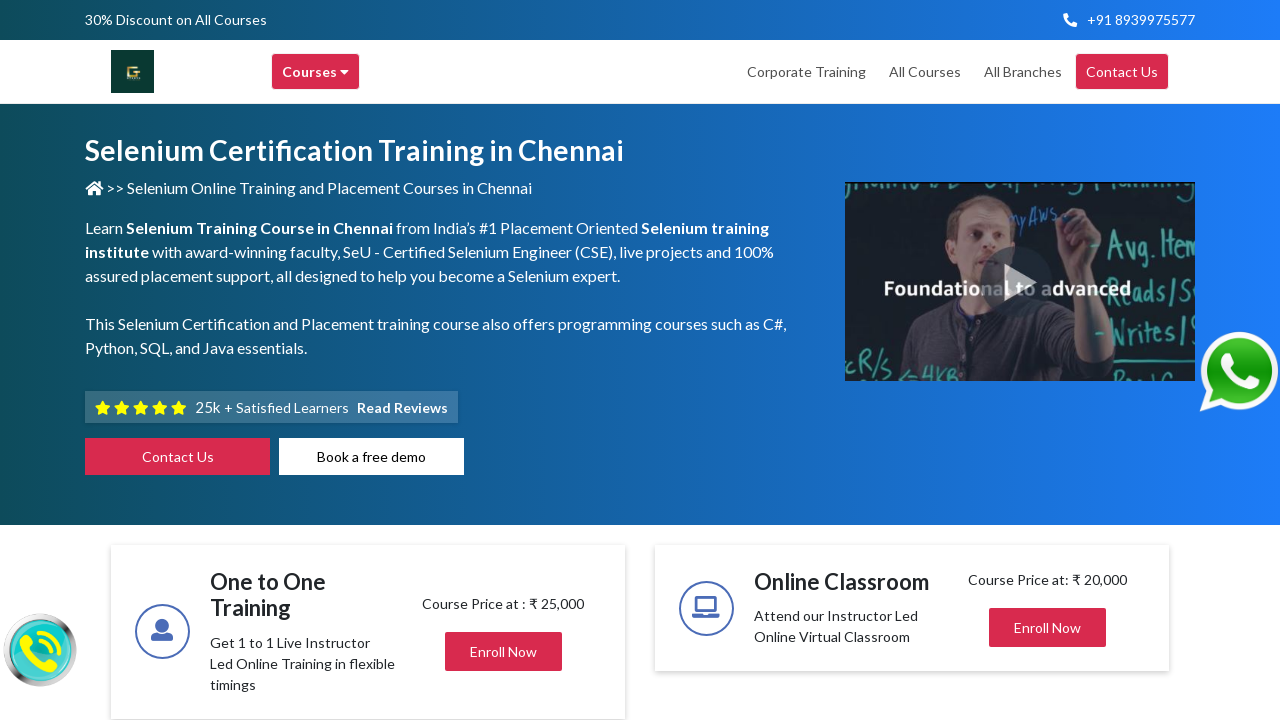

Right-clicked on RPA Training link to open context menu at (594, 361) on a[title='RPA Training in chennai']
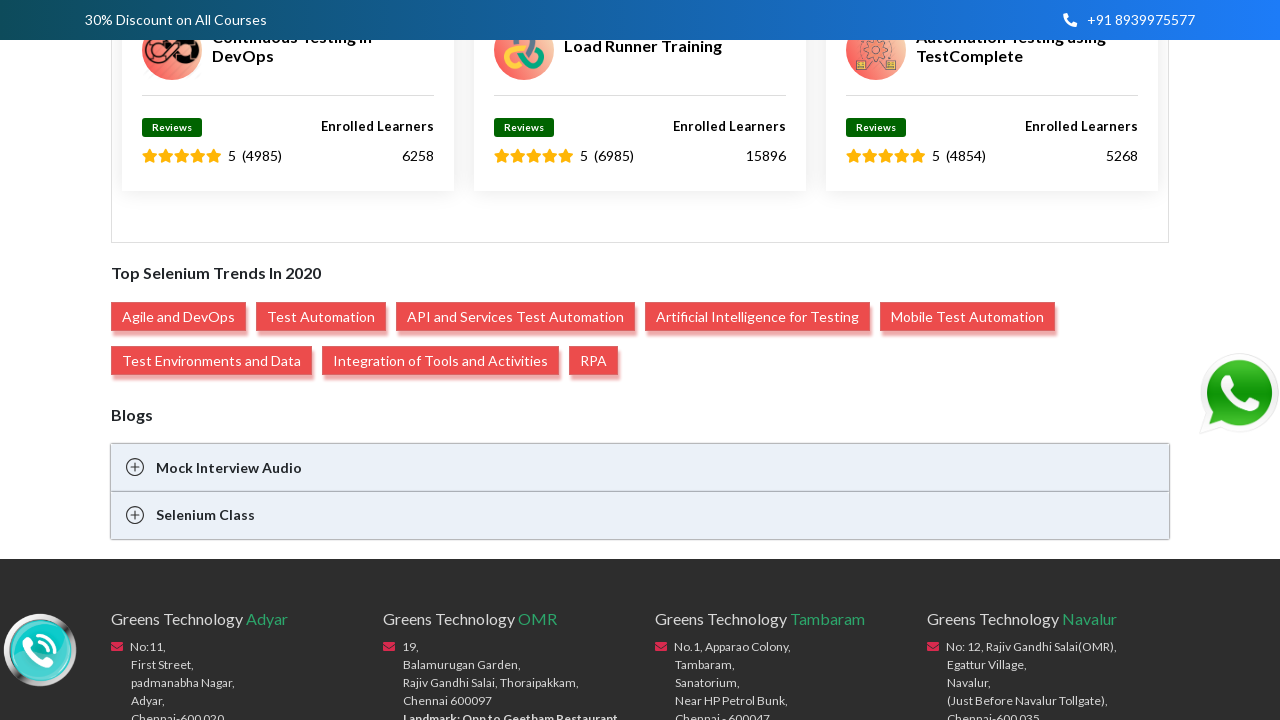

Pressed ArrowDown to navigate context menu (iteration 1/8)
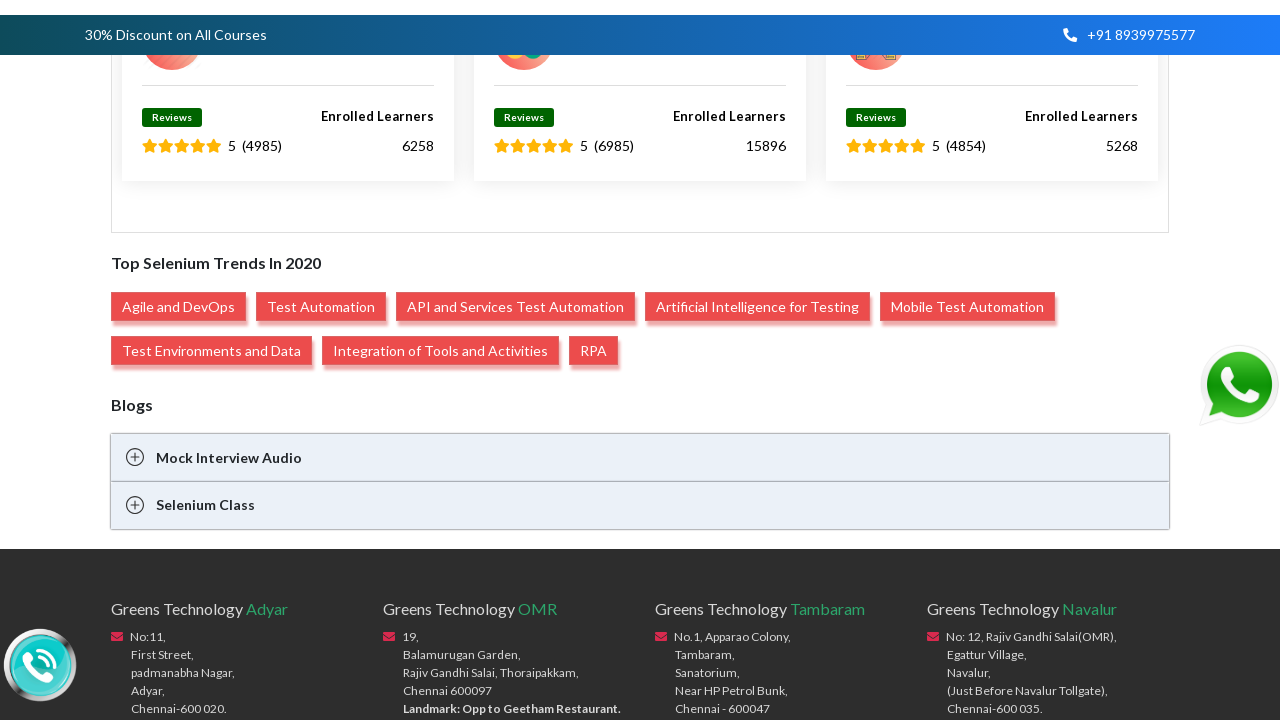

Pressed ArrowDown to navigate context menu (iteration 2/8)
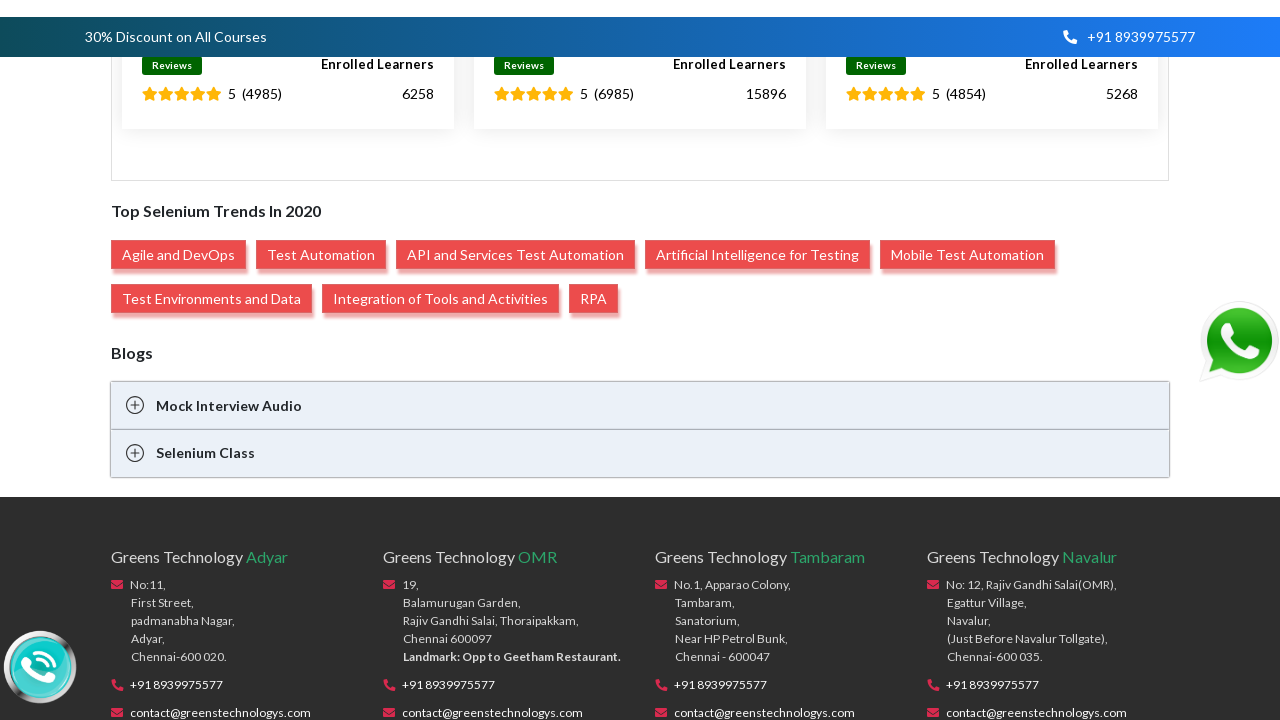

Pressed ArrowDown to navigate context menu (iteration 3/8)
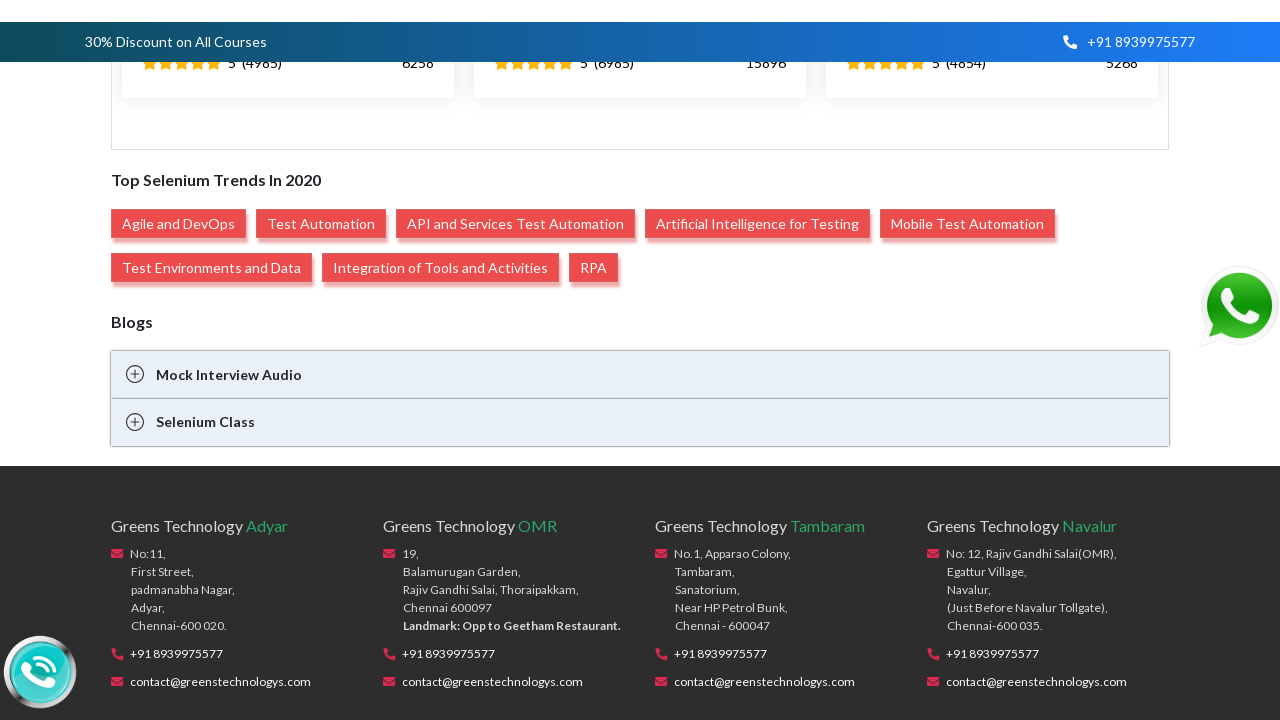

Pressed ArrowDown to navigate context menu (iteration 4/8)
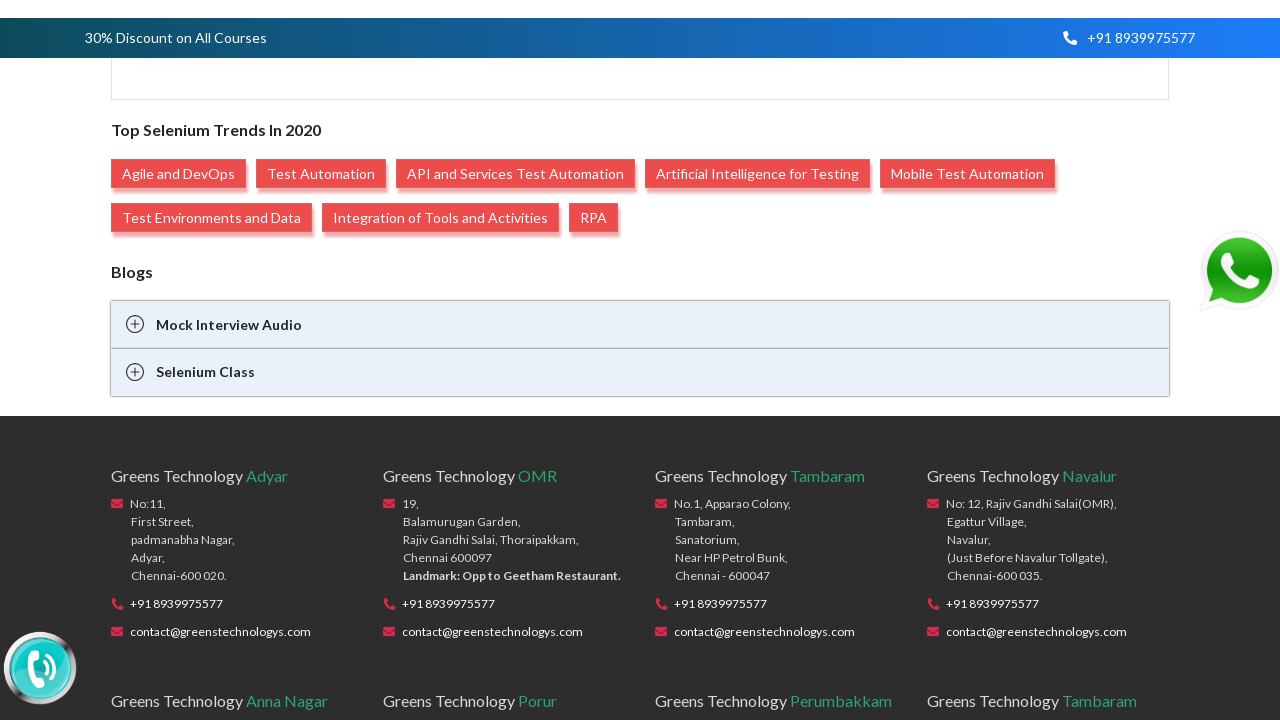

Pressed ArrowDown to navigate context menu (iteration 5/8)
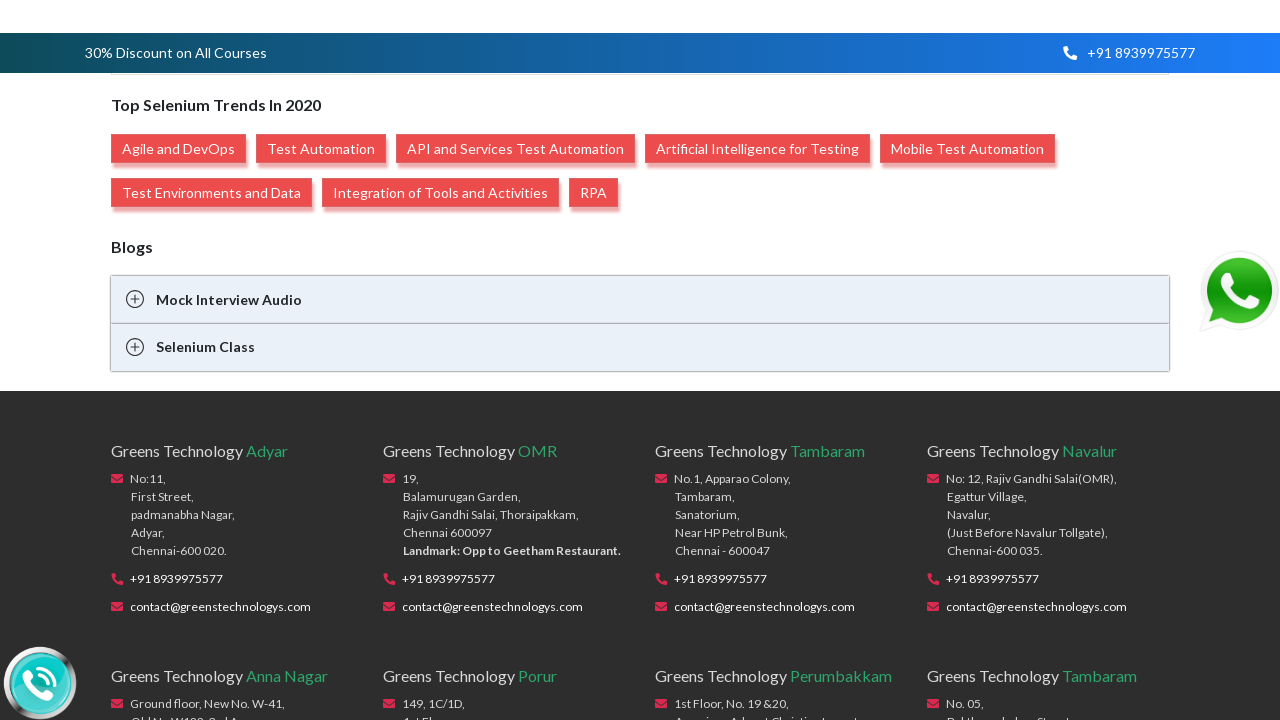

Pressed ArrowDown to navigate context menu (iteration 6/8)
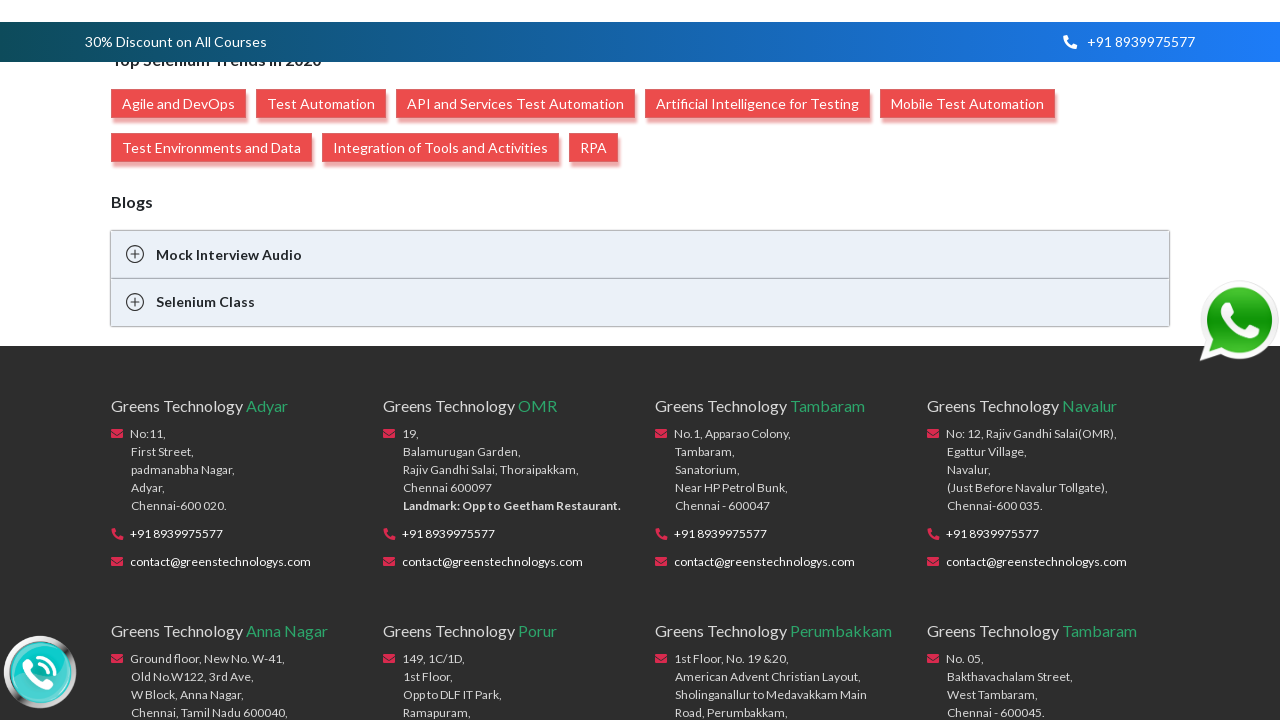

Pressed ArrowDown to navigate context menu (iteration 7/8)
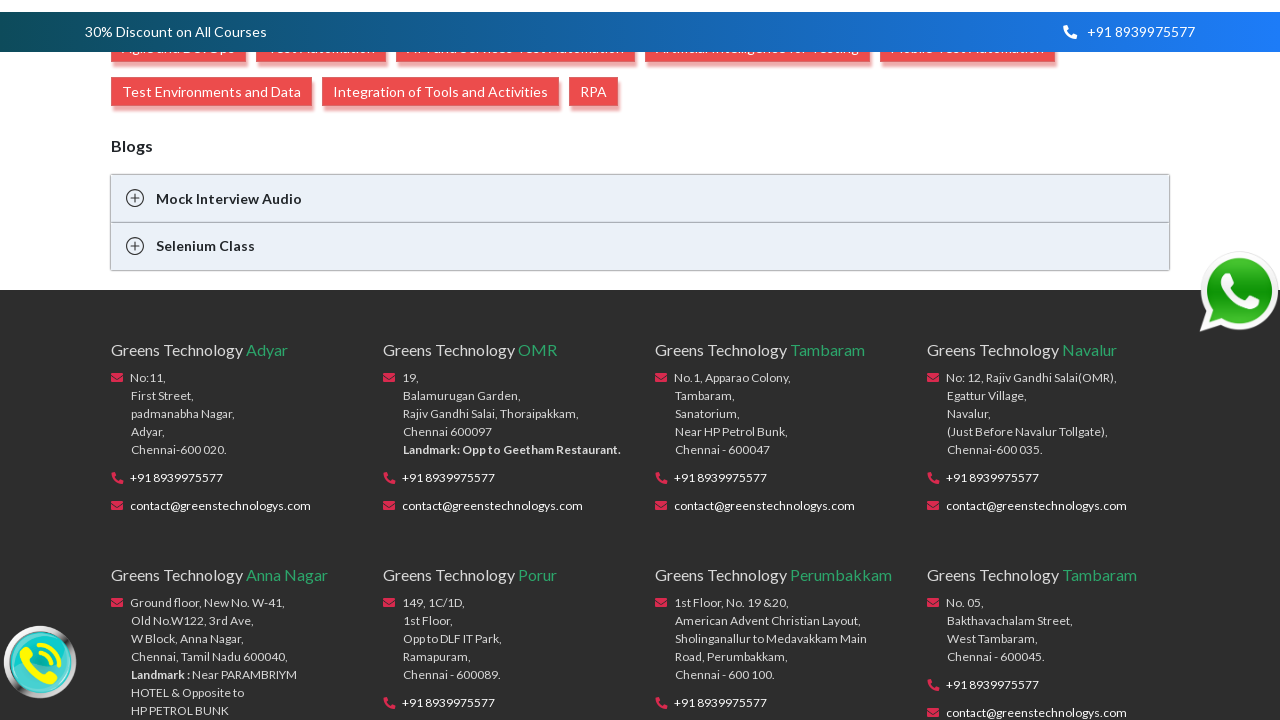

Pressed ArrowDown to navigate context menu (iteration 8/8)
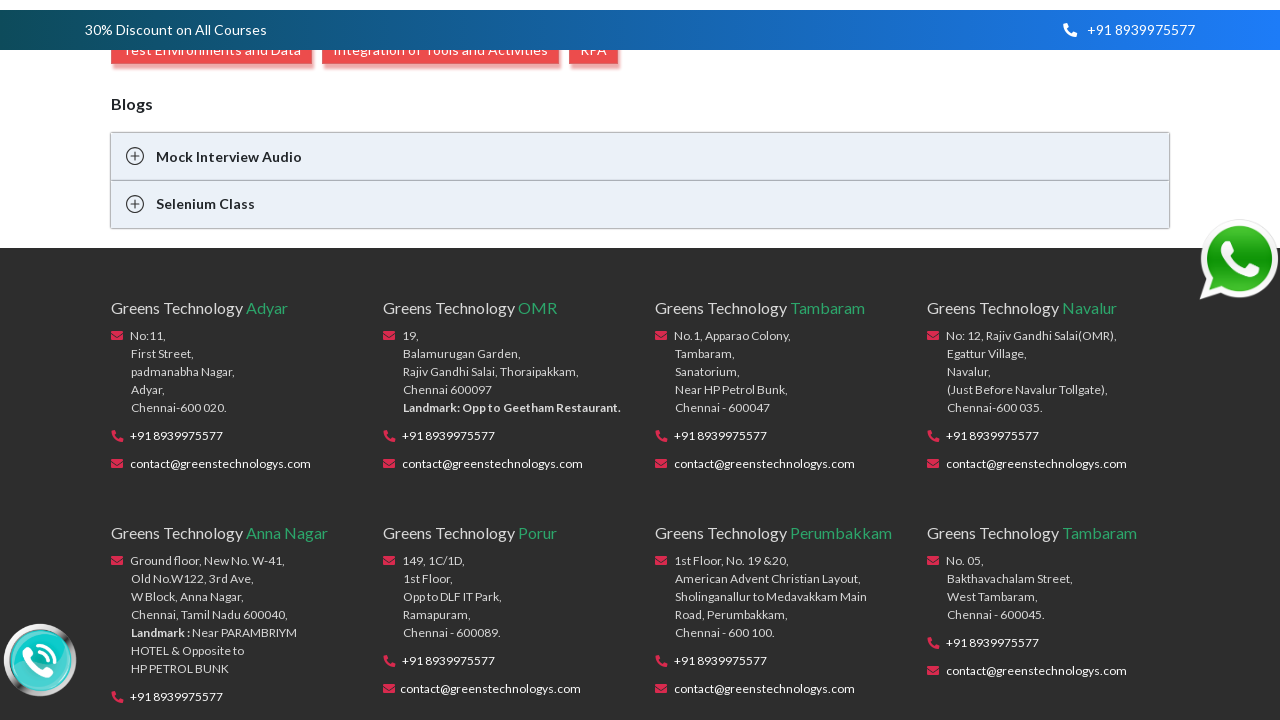

Pressed Enter to select 'Open in new window' from context menu
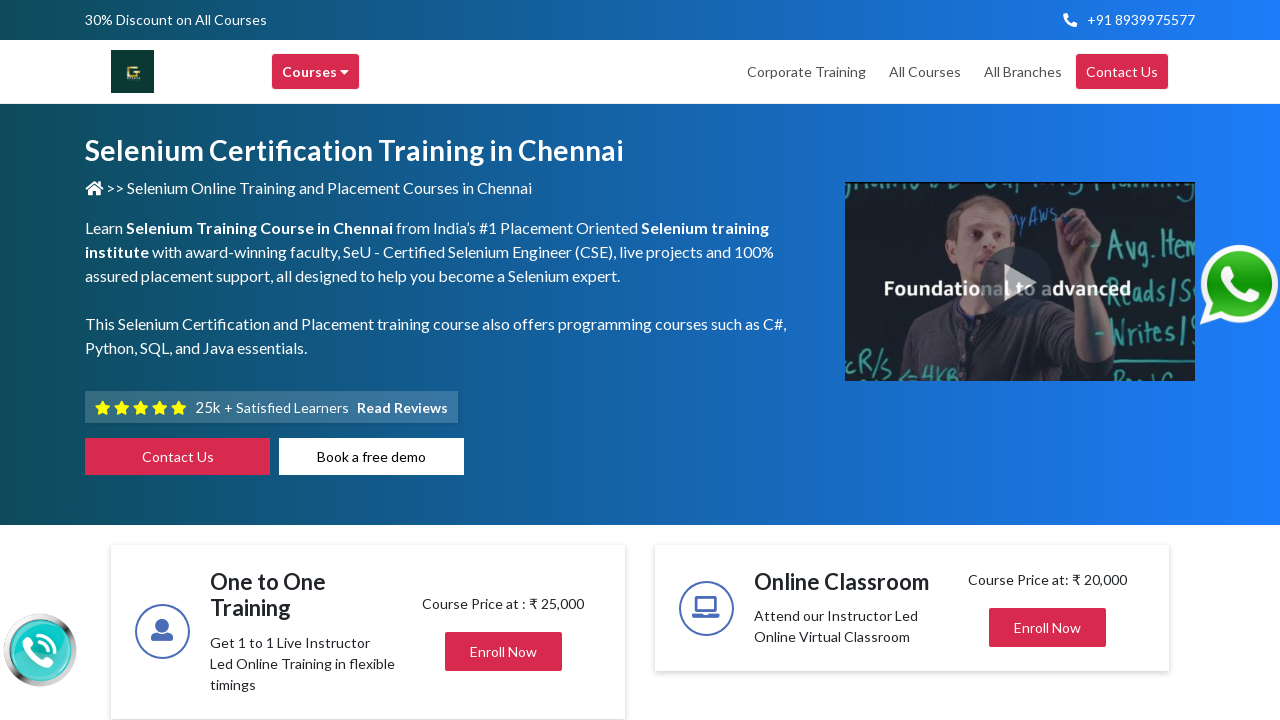

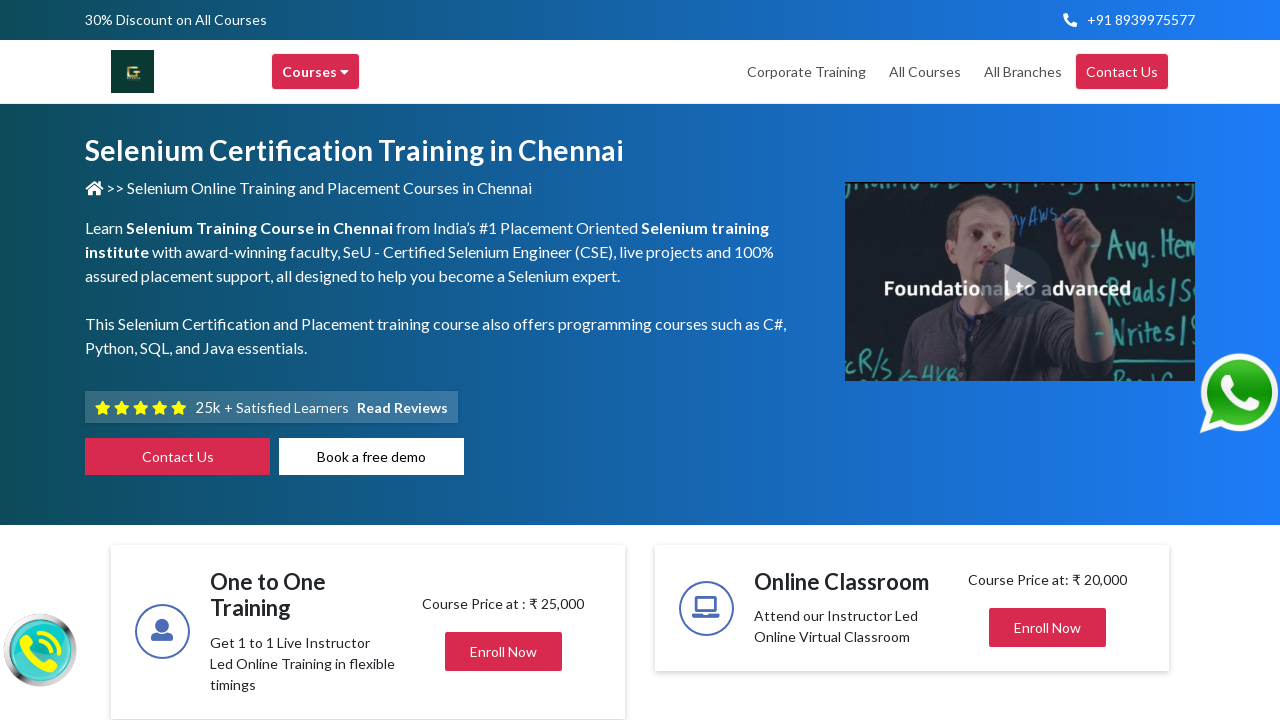